Tests that new todo items are appended to the bottom of the list by creating 3 items

Starting URL: https://demo.playwright.dev/todomvc

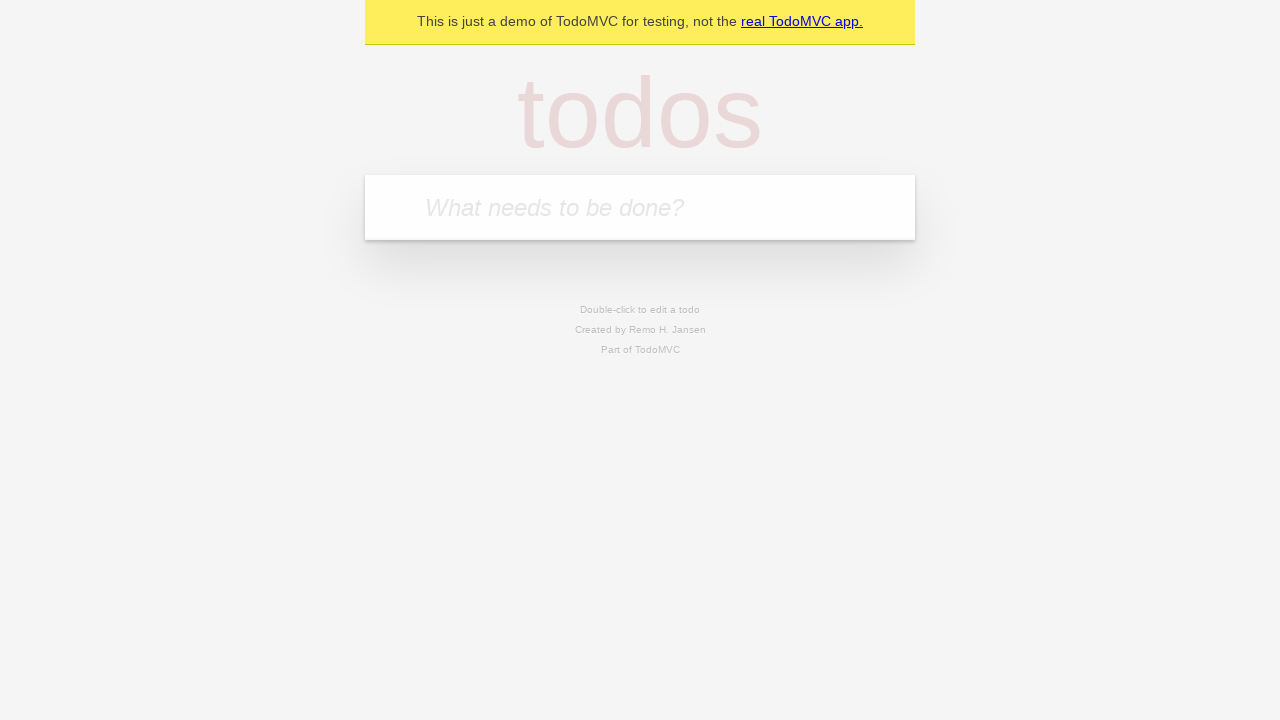

Located the todo input field
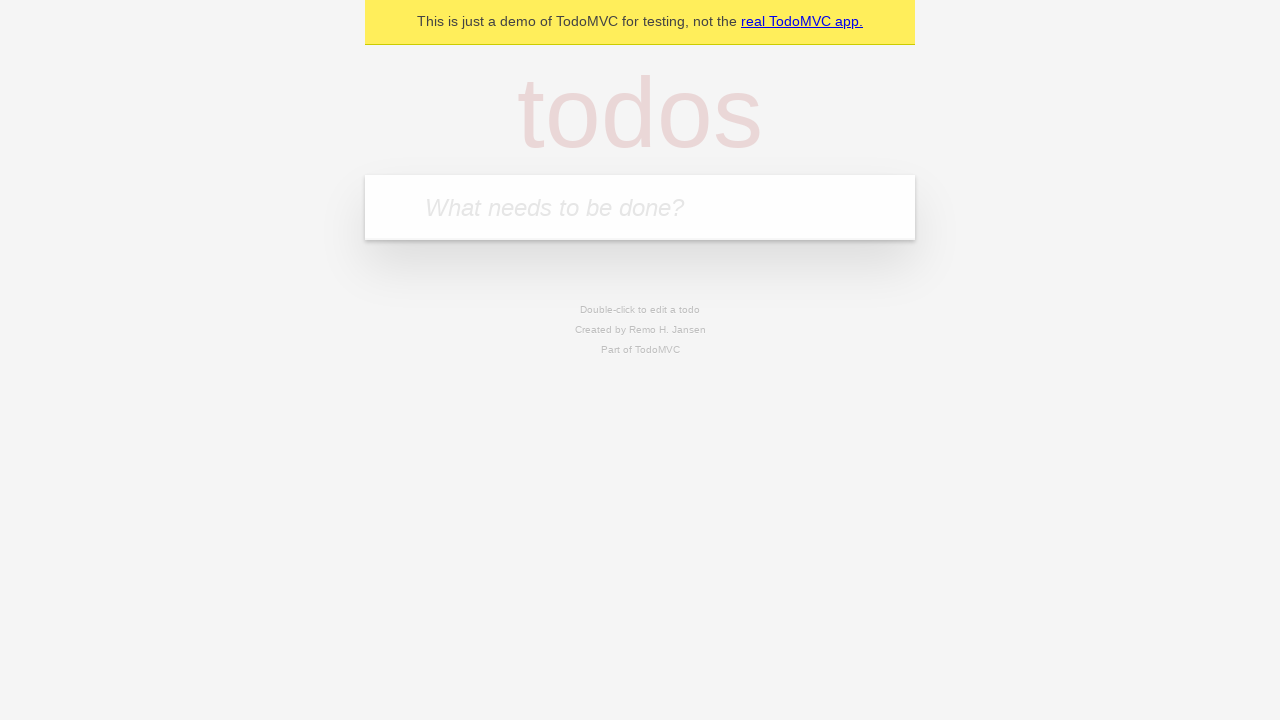

Filled first todo item: 'buy some cheese' on internal:attr=[placeholder="What needs to be done?"i]
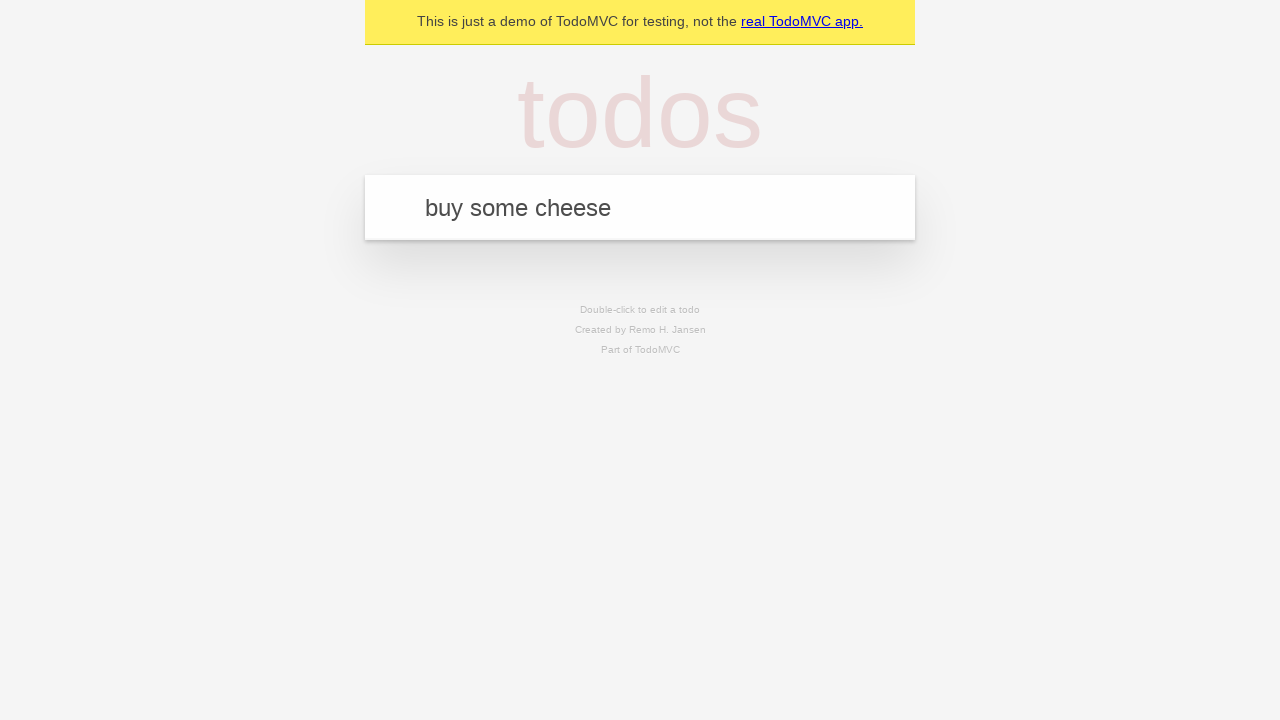

Pressed Enter to create first todo item on internal:attr=[placeholder="What needs to be done?"i]
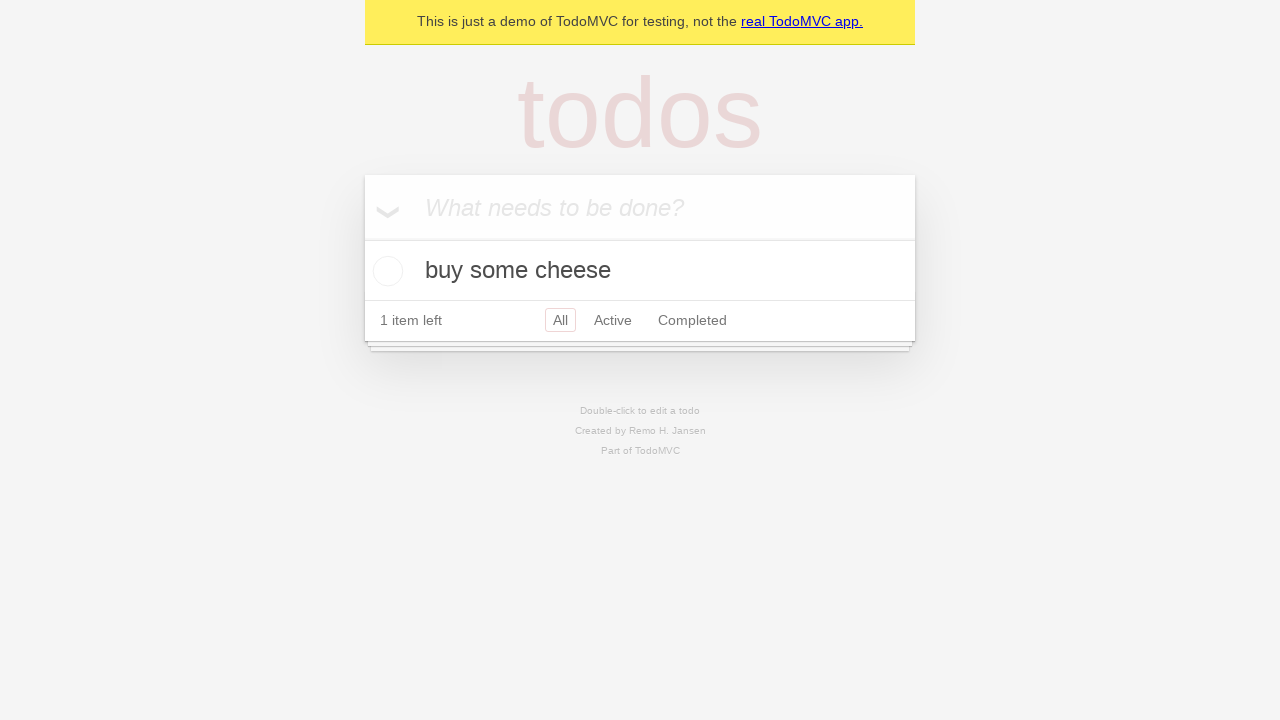

Filled second todo item: 'feed the cat' on internal:attr=[placeholder="What needs to be done?"i]
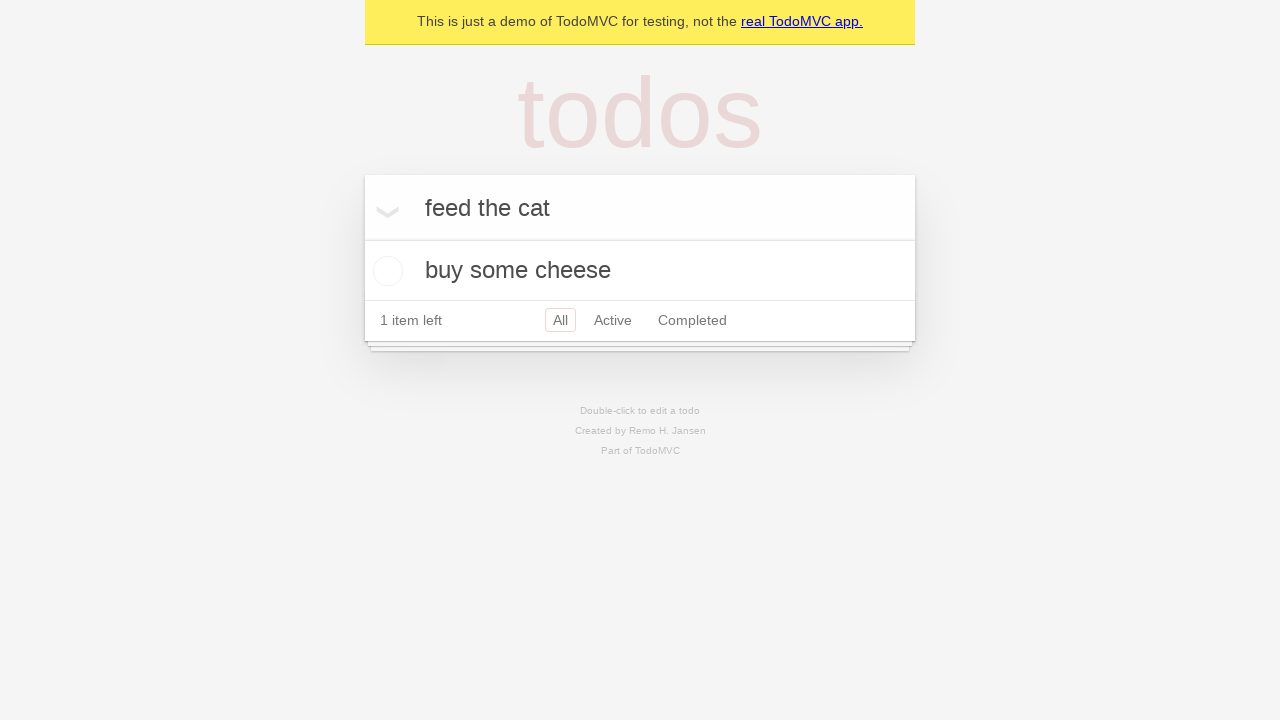

Pressed Enter to create second todo item on internal:attr=[placeholder="What needs to be done?"i]
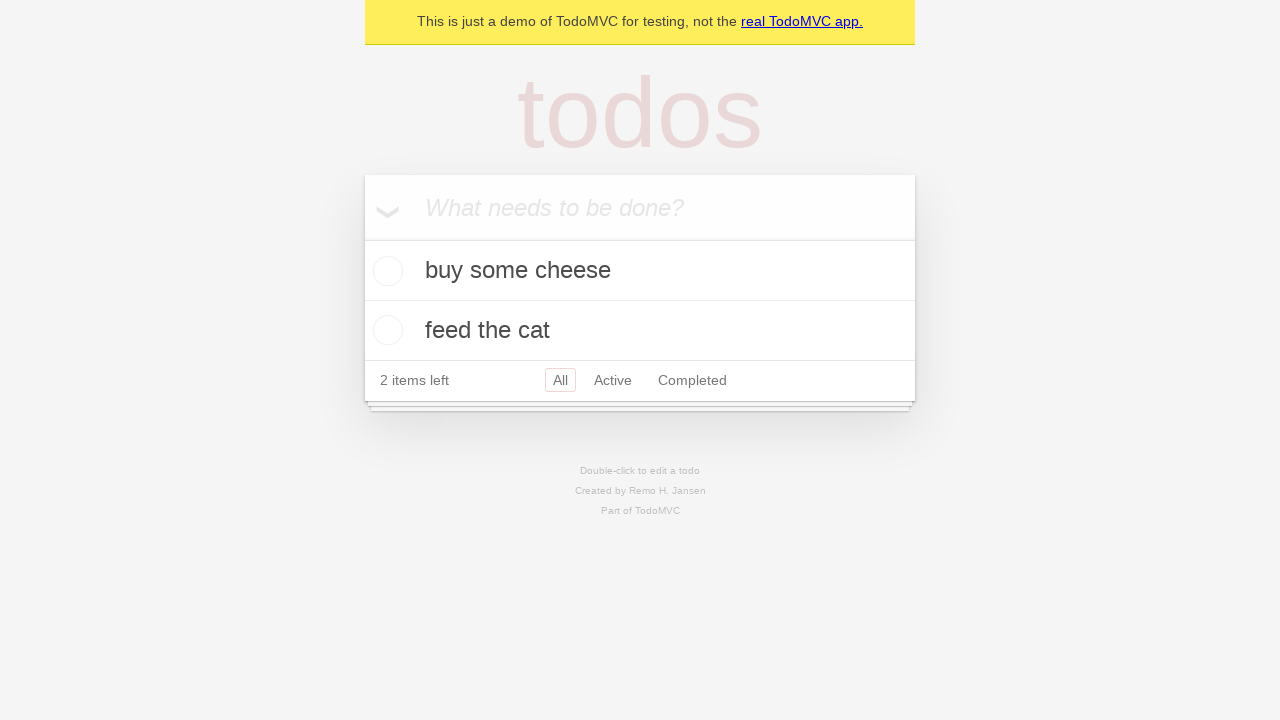

Filled third todo item: 'book a doctors appointment' on internal:attr=[placeholder="What needs to be done?"i]
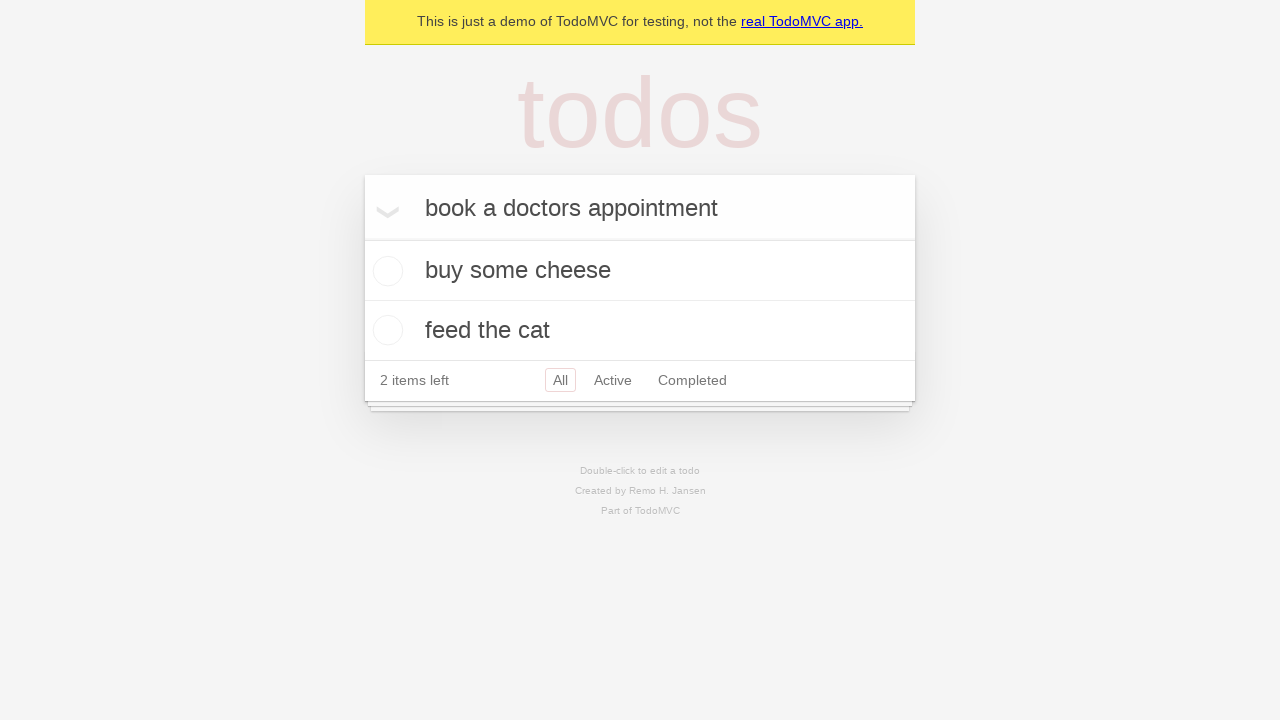

Pressed Enter to create third todo item on internal:attr=[placeholder="What needs to be done?"i]
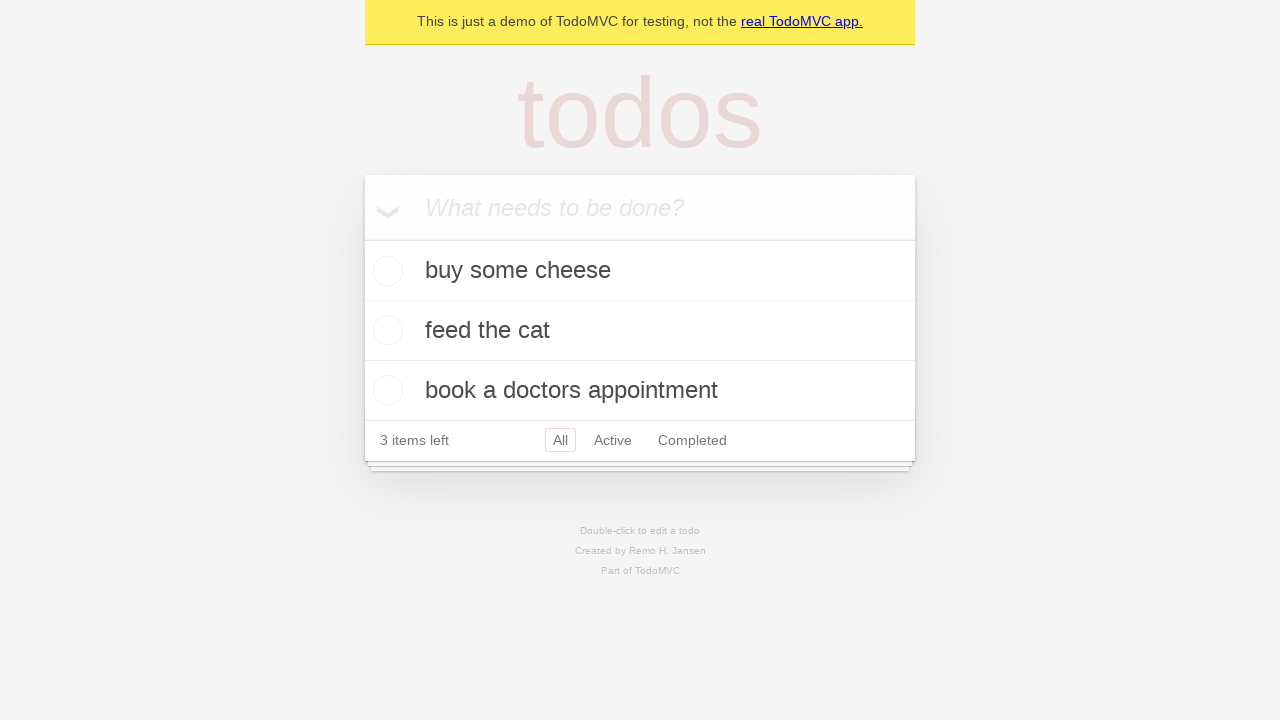

Waited for todo count element to appear - all items created successfully
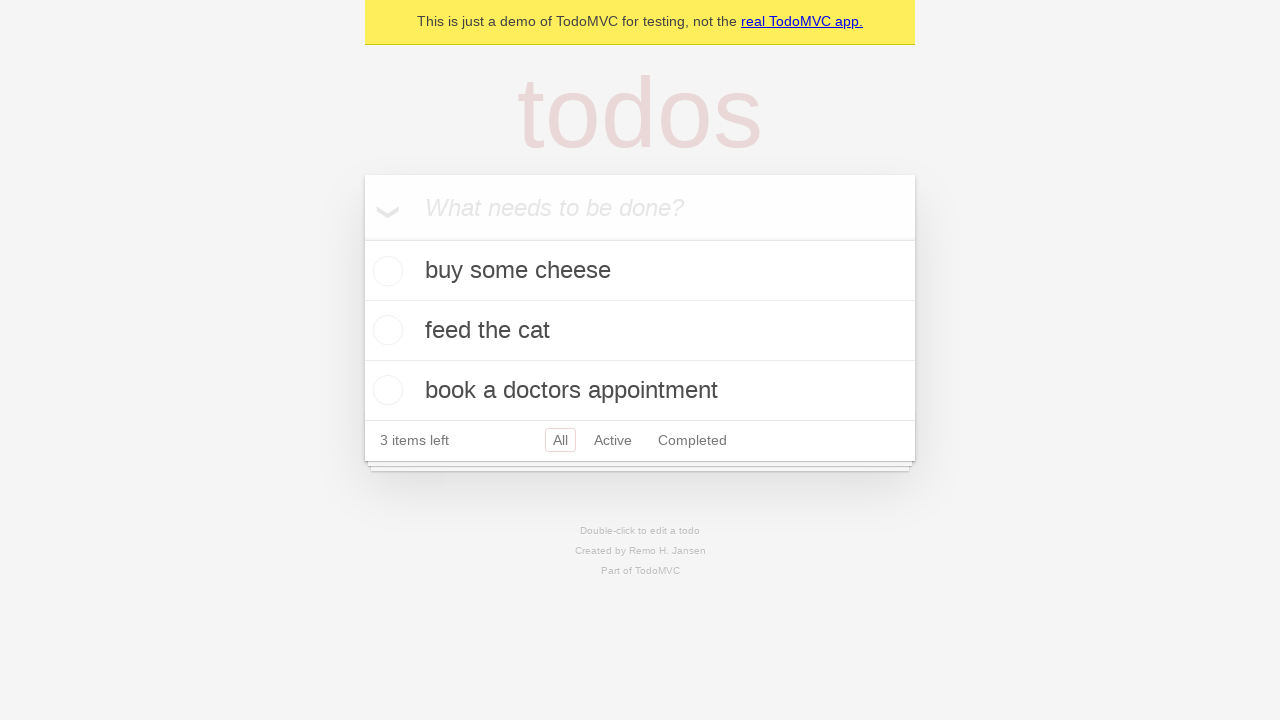

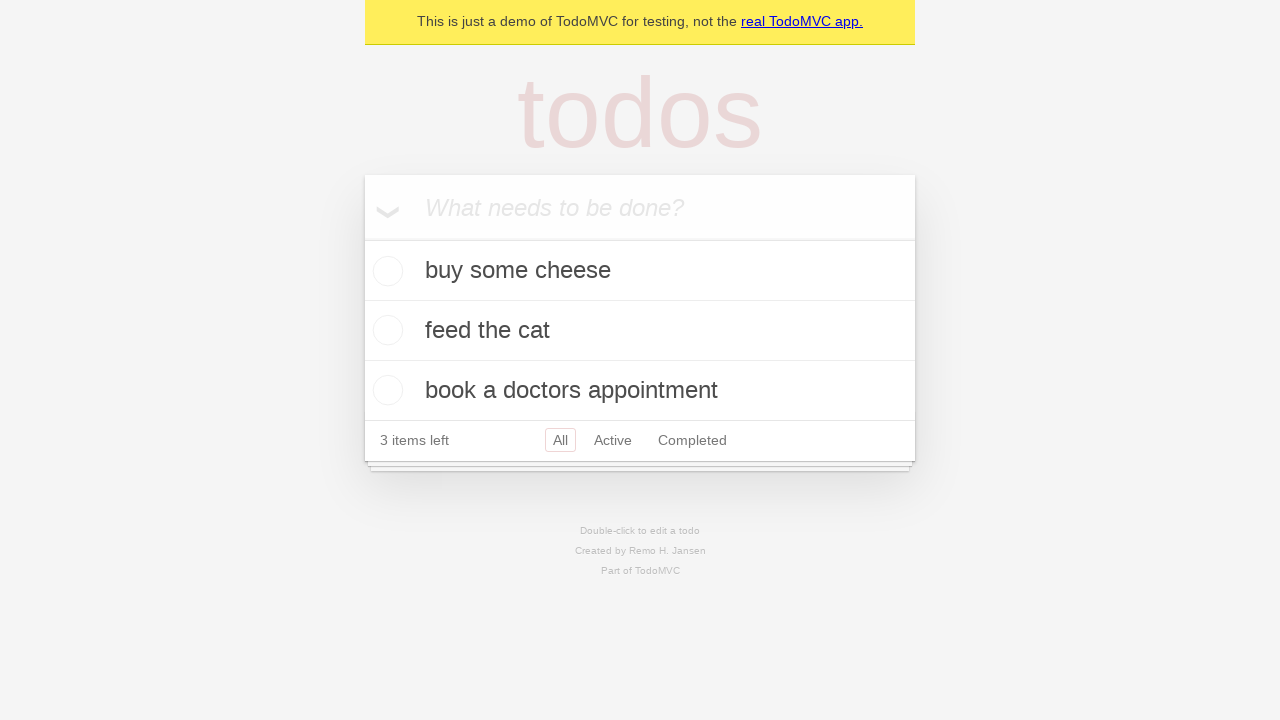